Tests web table pagination by navigating through all pages of a product table

Starting URL: https://testautomationpractice.blogspot.com/

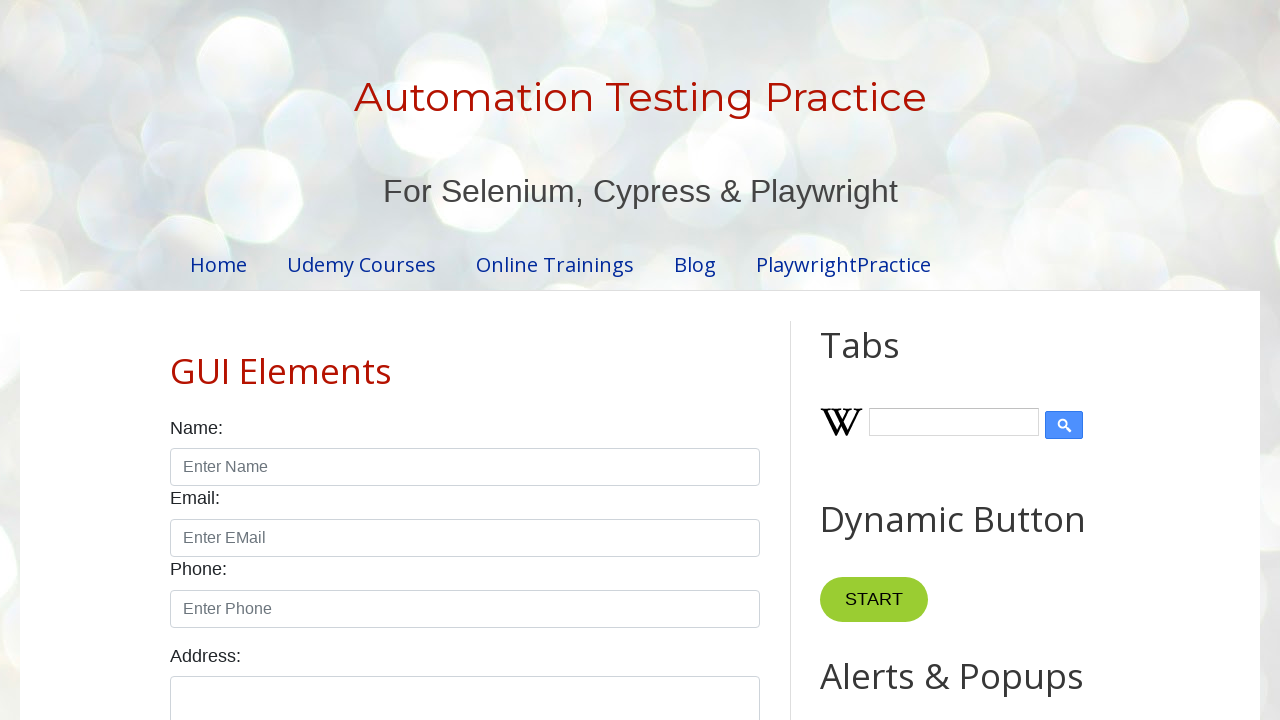

Located product table element
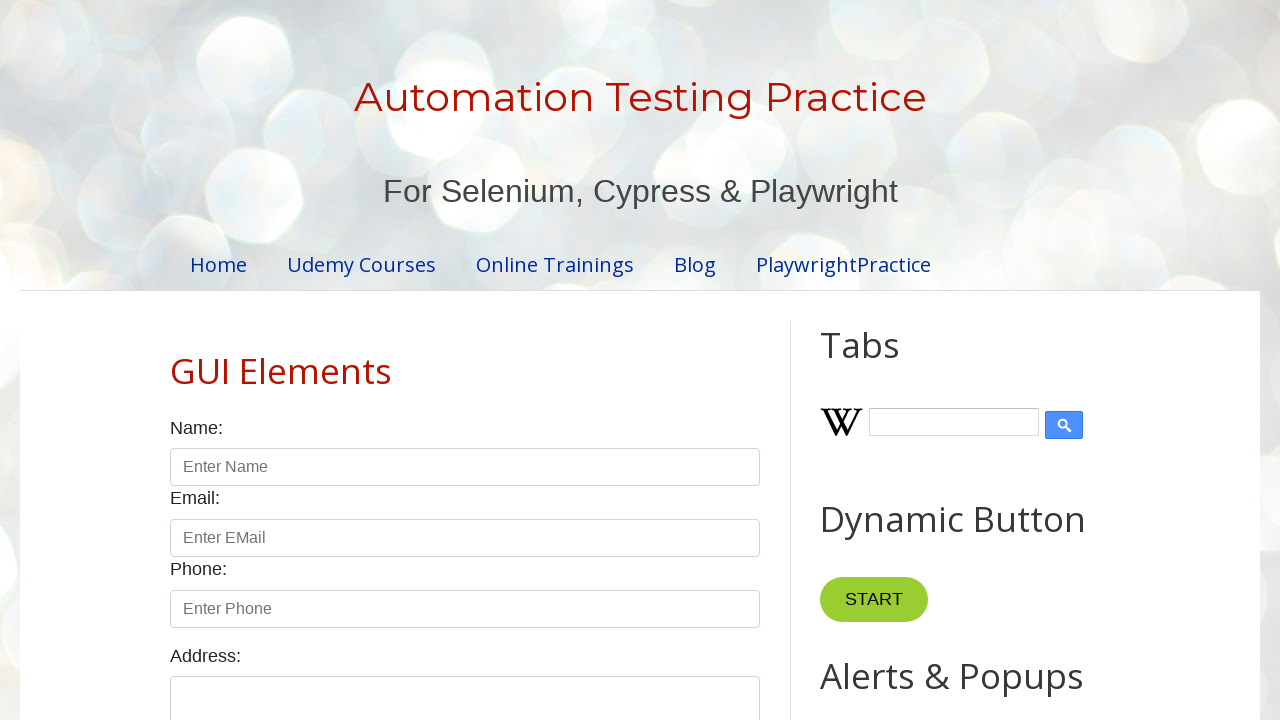

Located table column headers
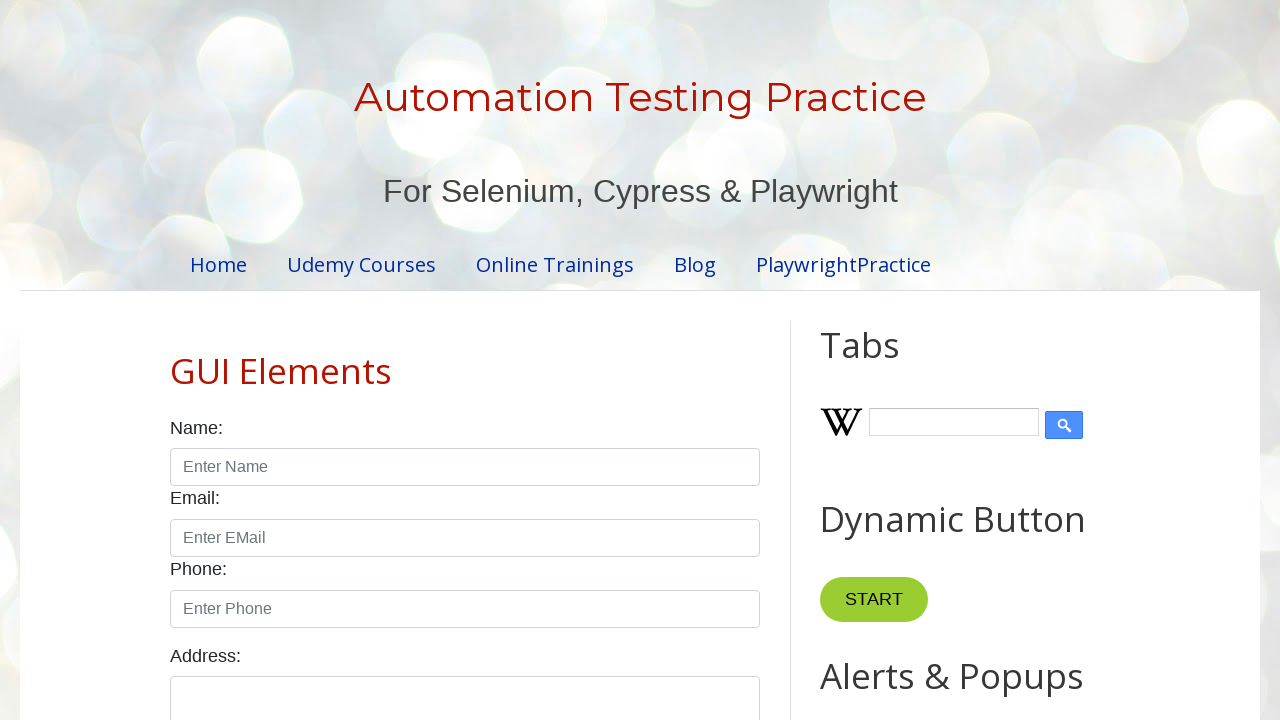

Located table body rows
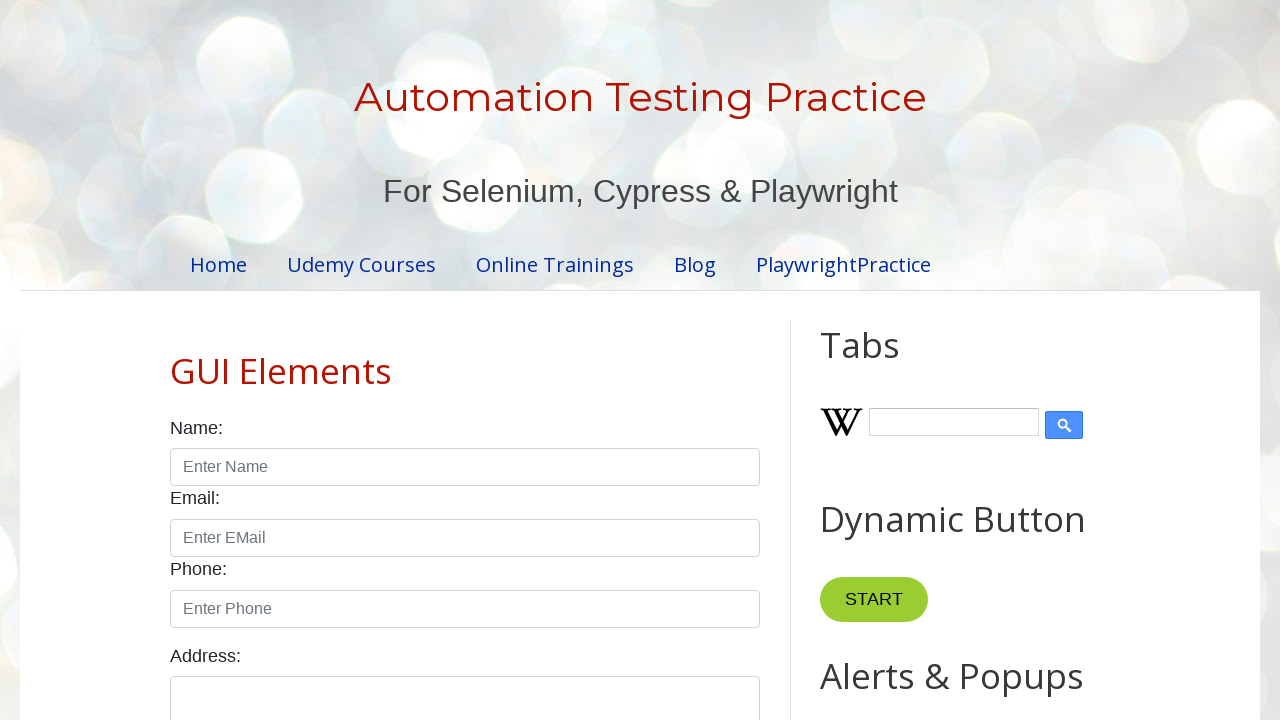

Verified table has 4 columns
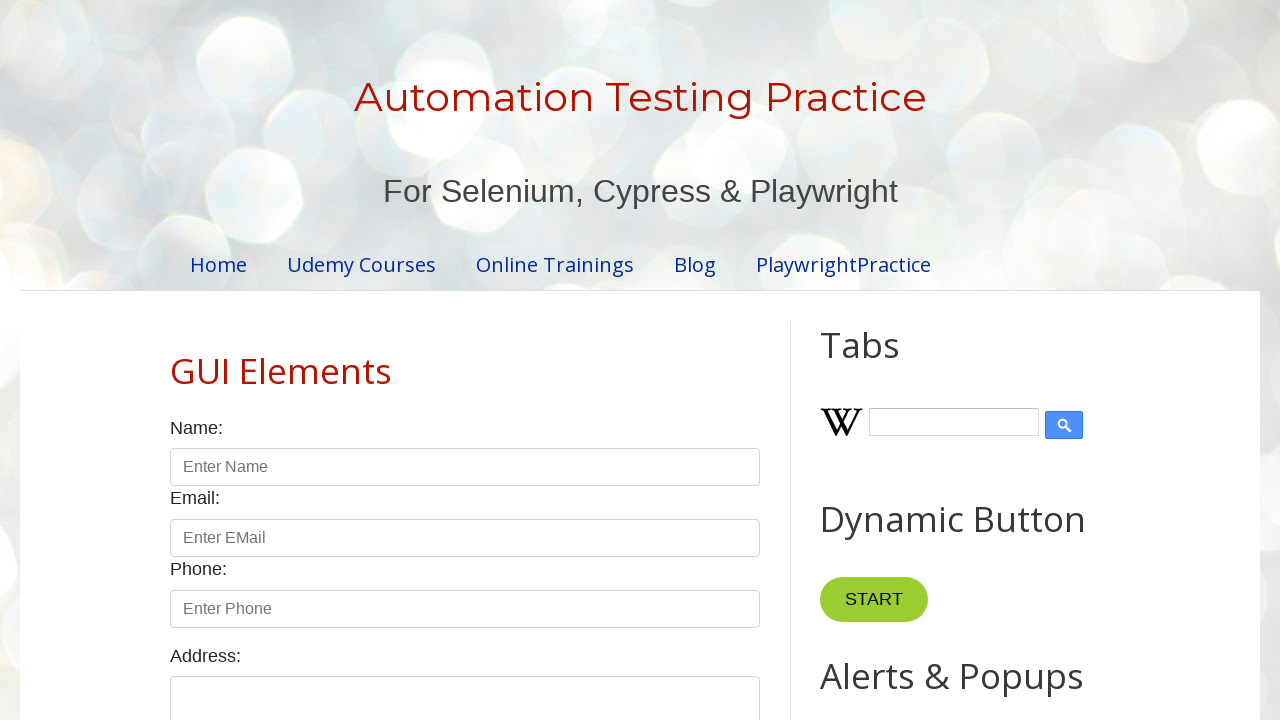

Verified table has 5 rows on first page
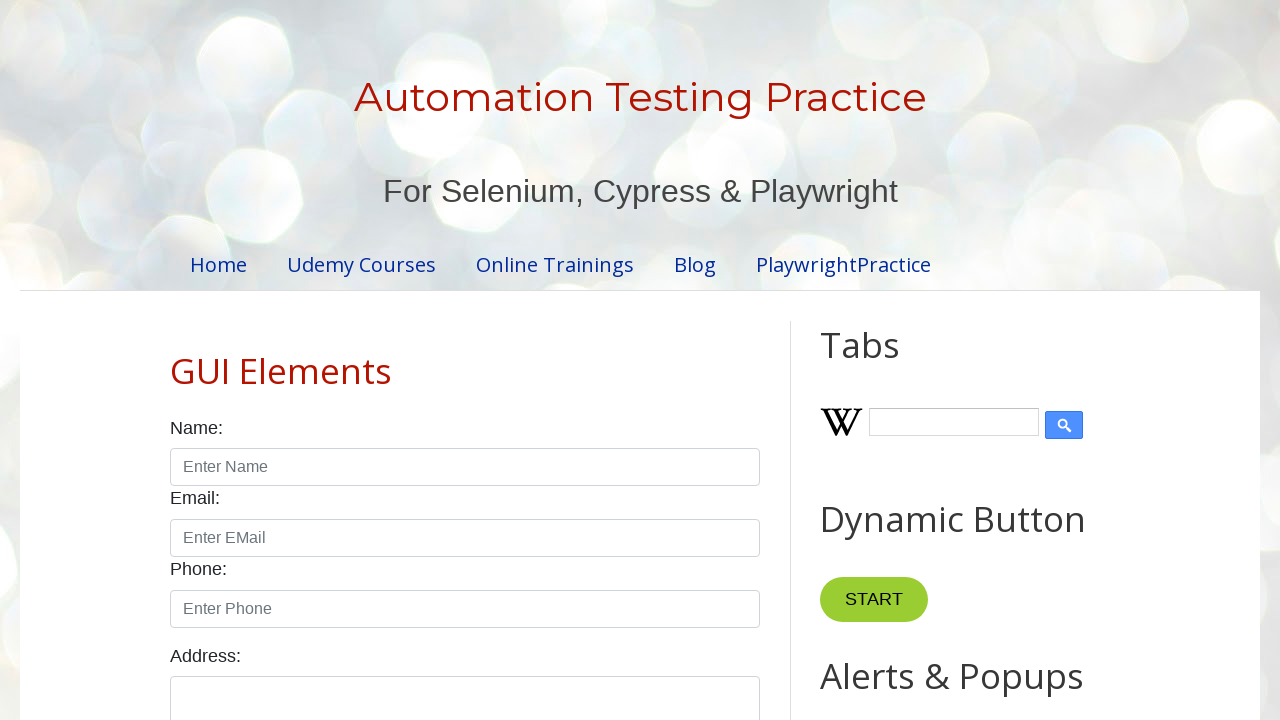

Located all pagination links
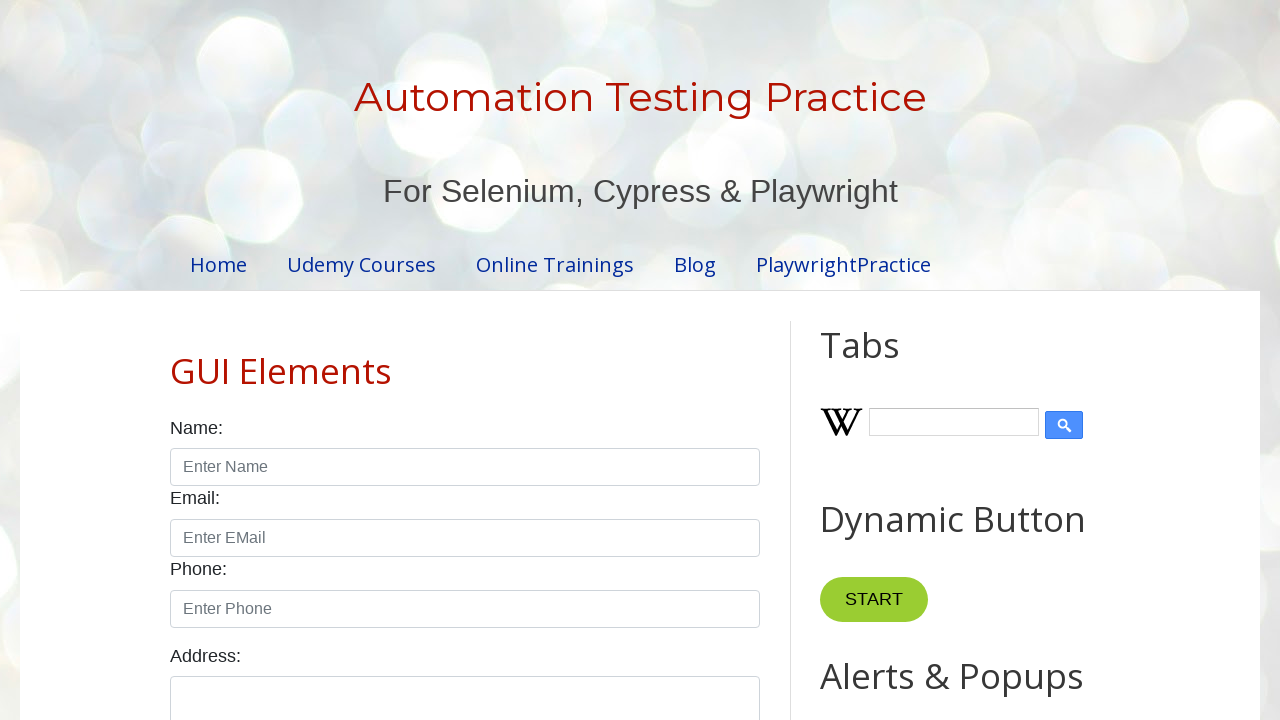

Found 4 pagination links
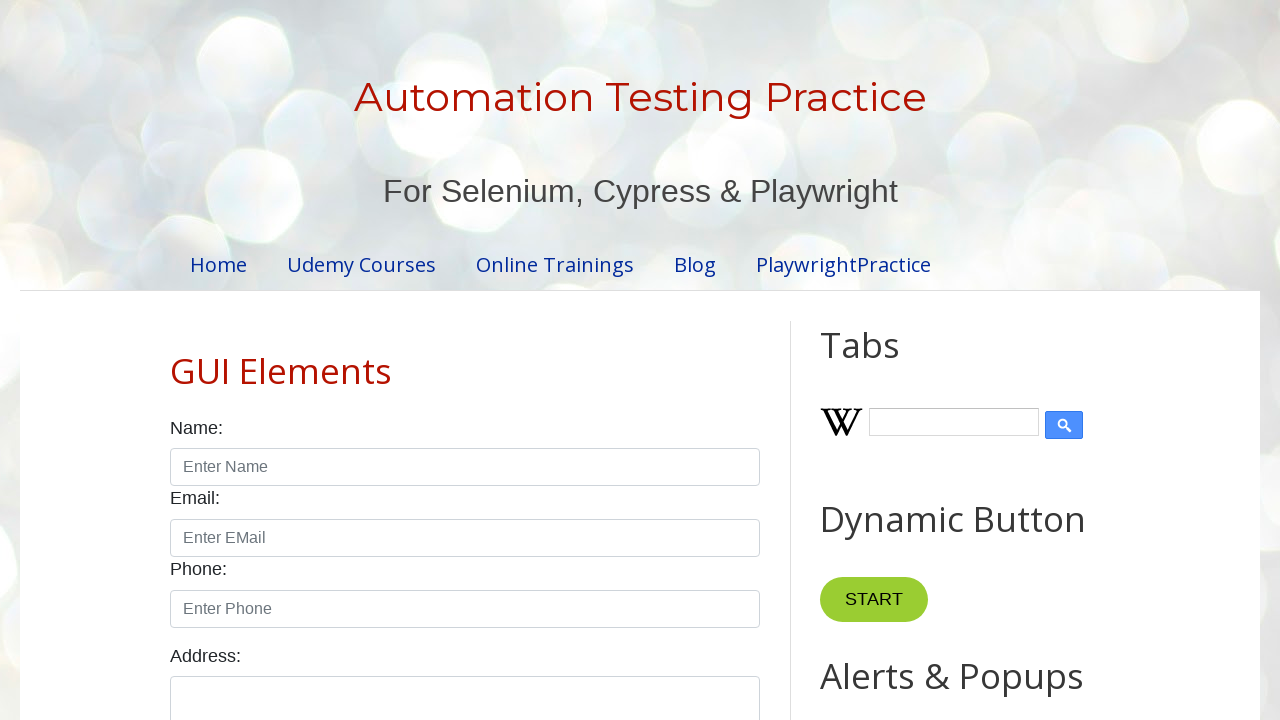

Clicked pagination link 2 at (456, 361) on .pagination li a >> nth=1
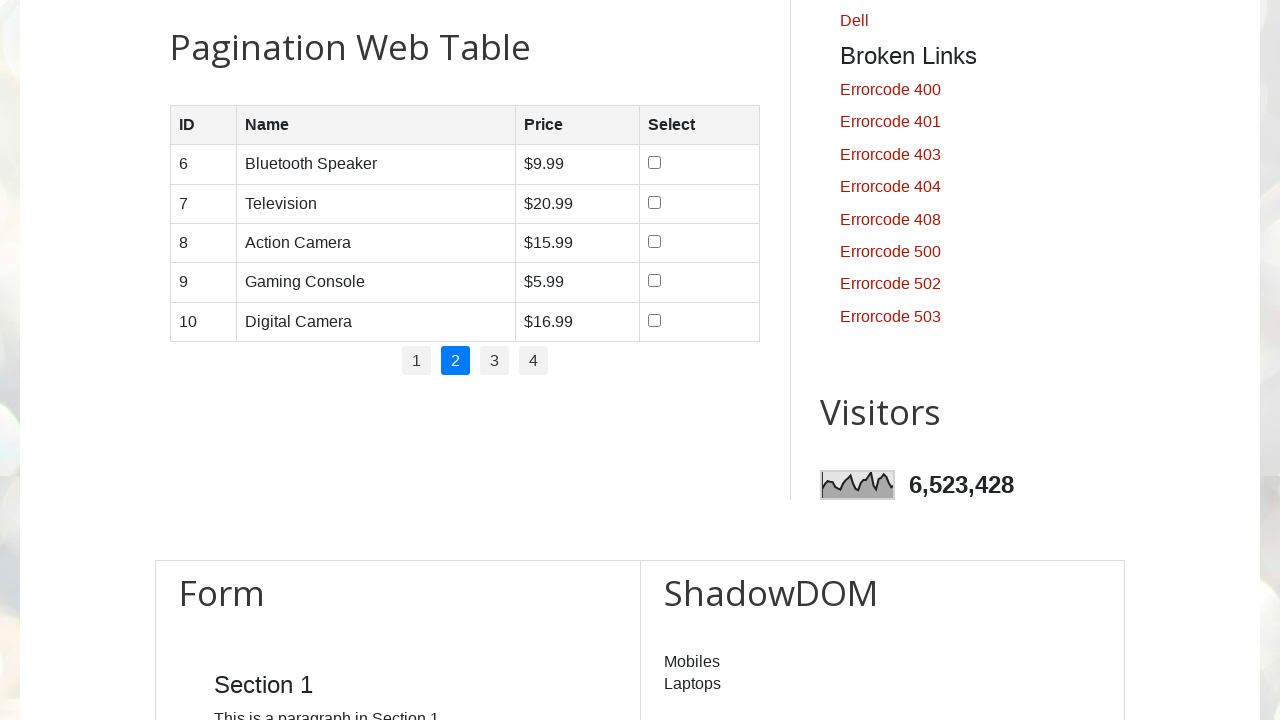

Waited for page 2 to load
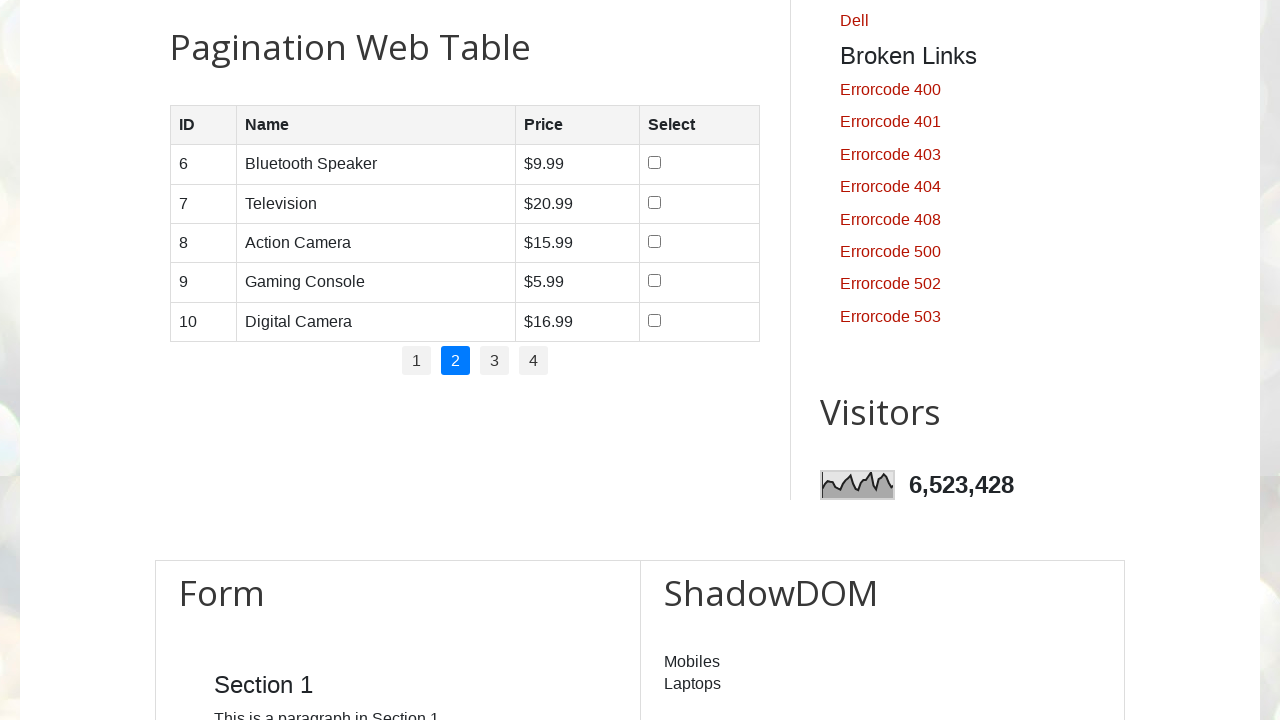

Clicked pagination link 3 at (494, 361) on .pagination li a >> nth=2
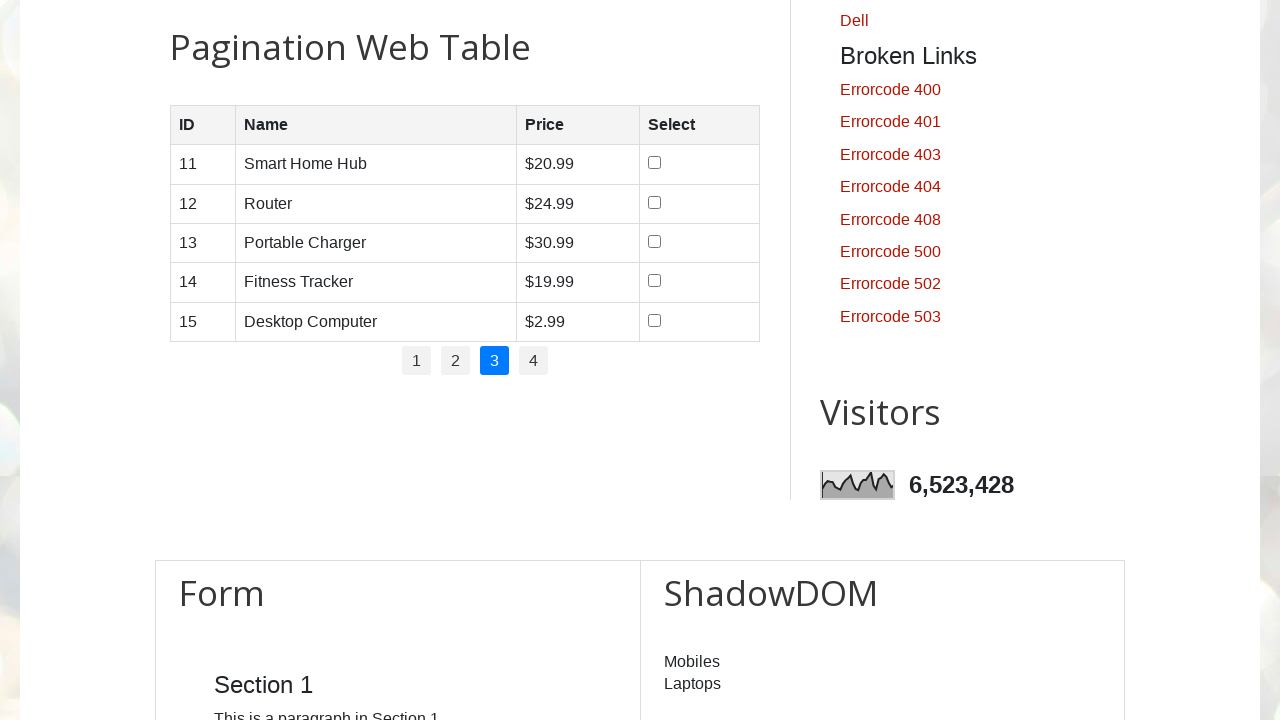

Waited for page 3 to load
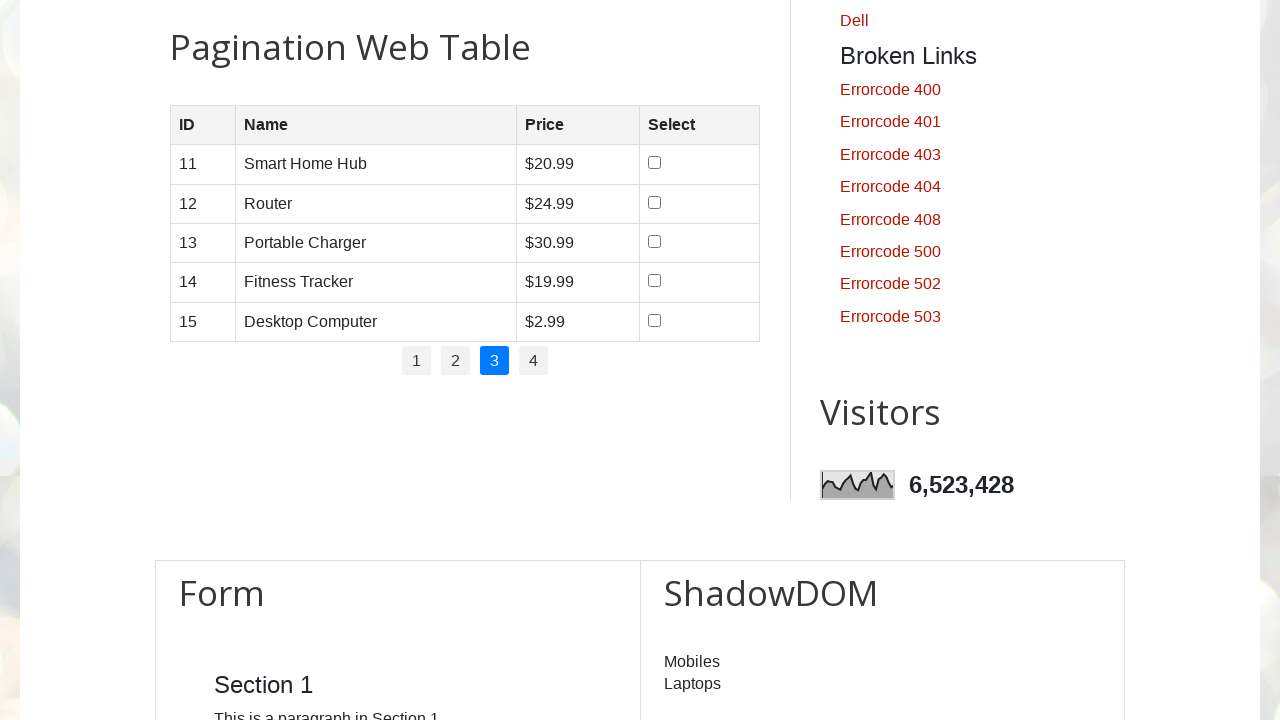

Clicked pagination link 4 at (534, 361) on .pagination li a >> nth=3
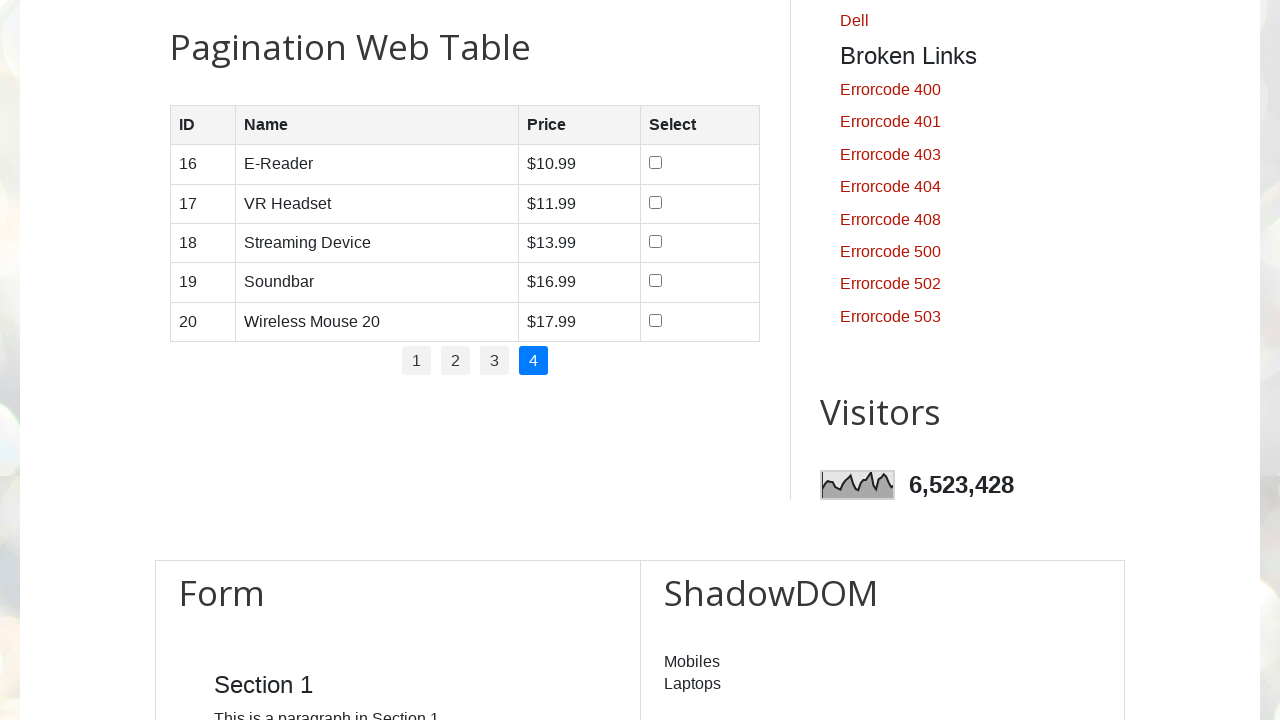

Waited for page 4 to load
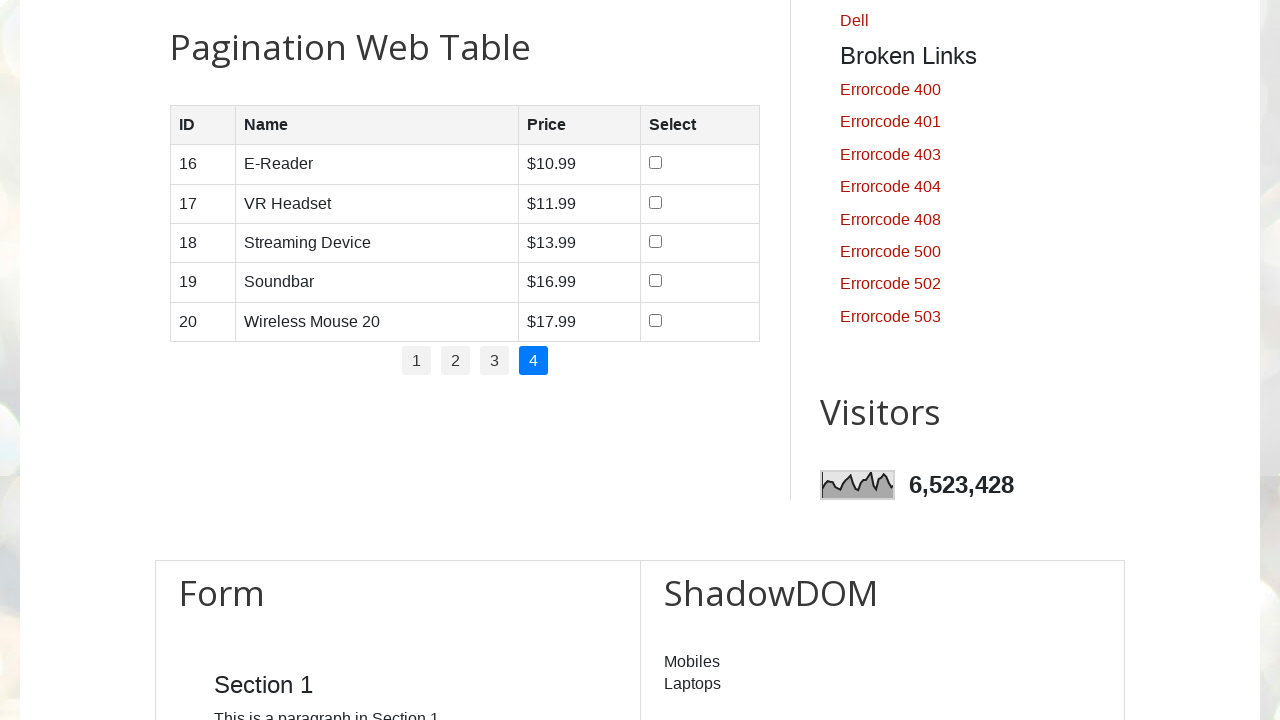

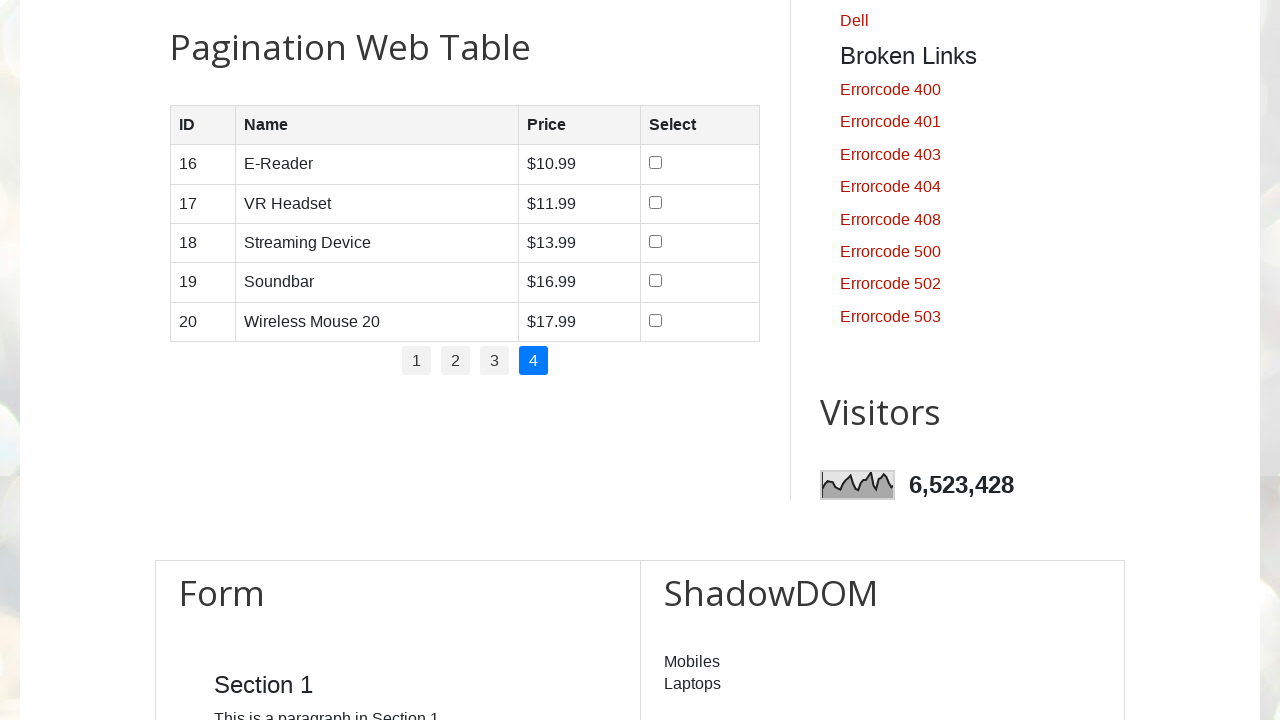